Simple browser launch test that navigates to Walmart and verifies the page loads

Starting URL: https://www.walmart.com

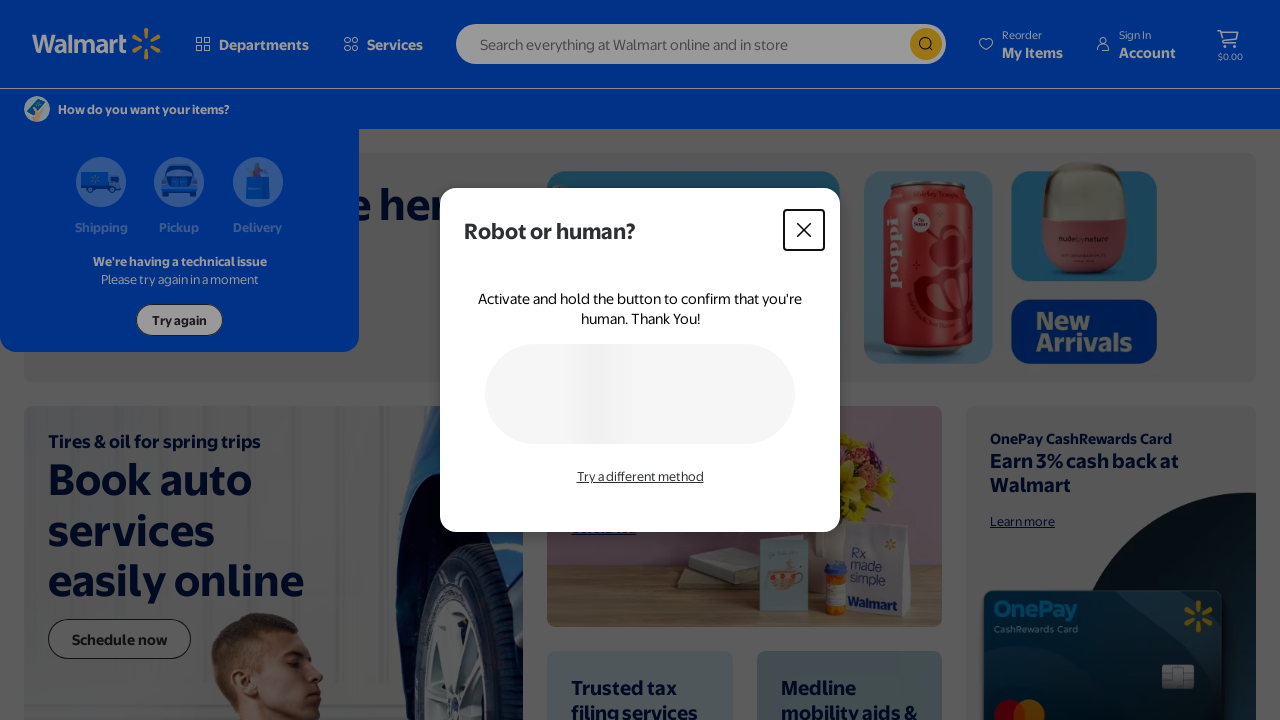

Waited for page DOM to finish loading
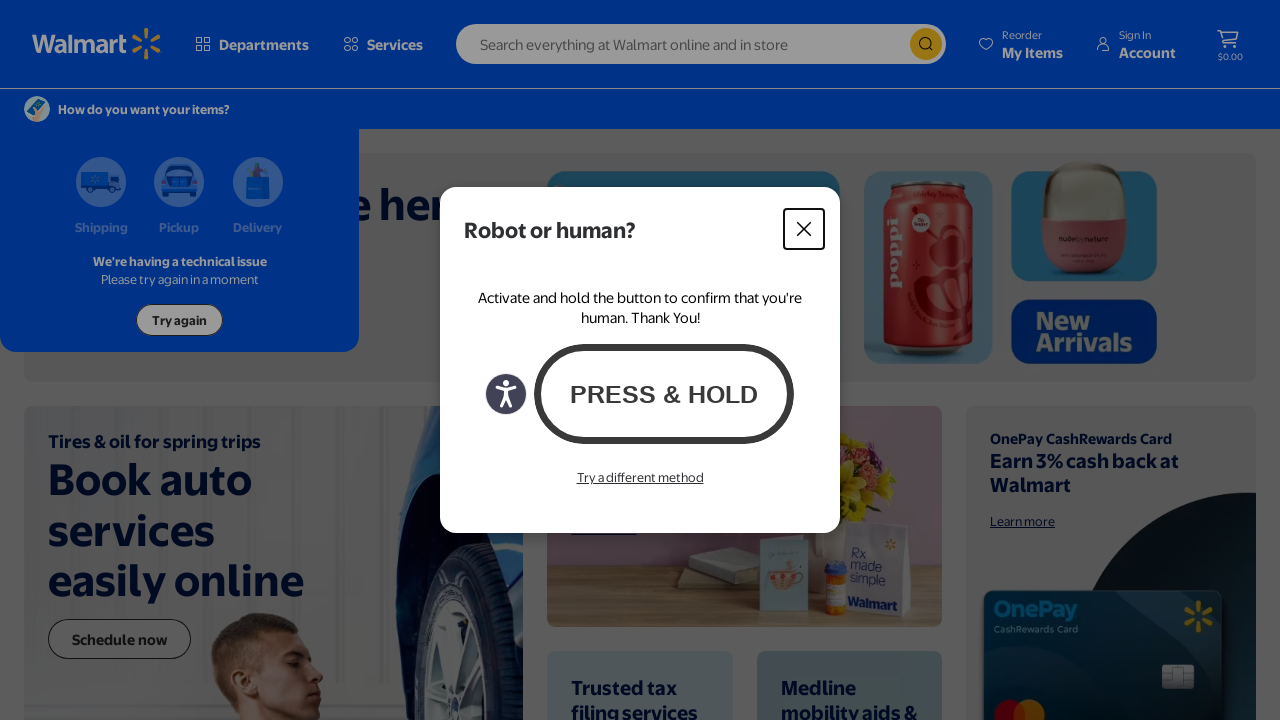

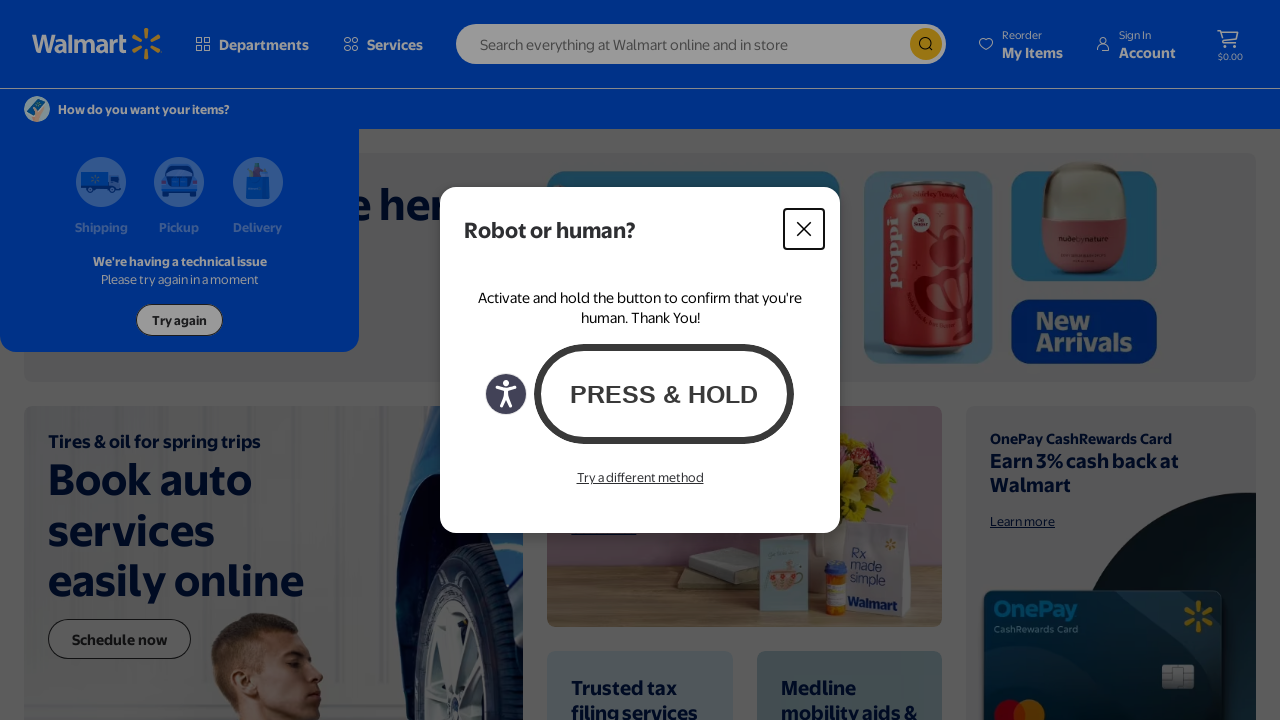